Tests if back button works after being redirected to forgot password page

Starting URL: https://b2c.passport.rt.ru

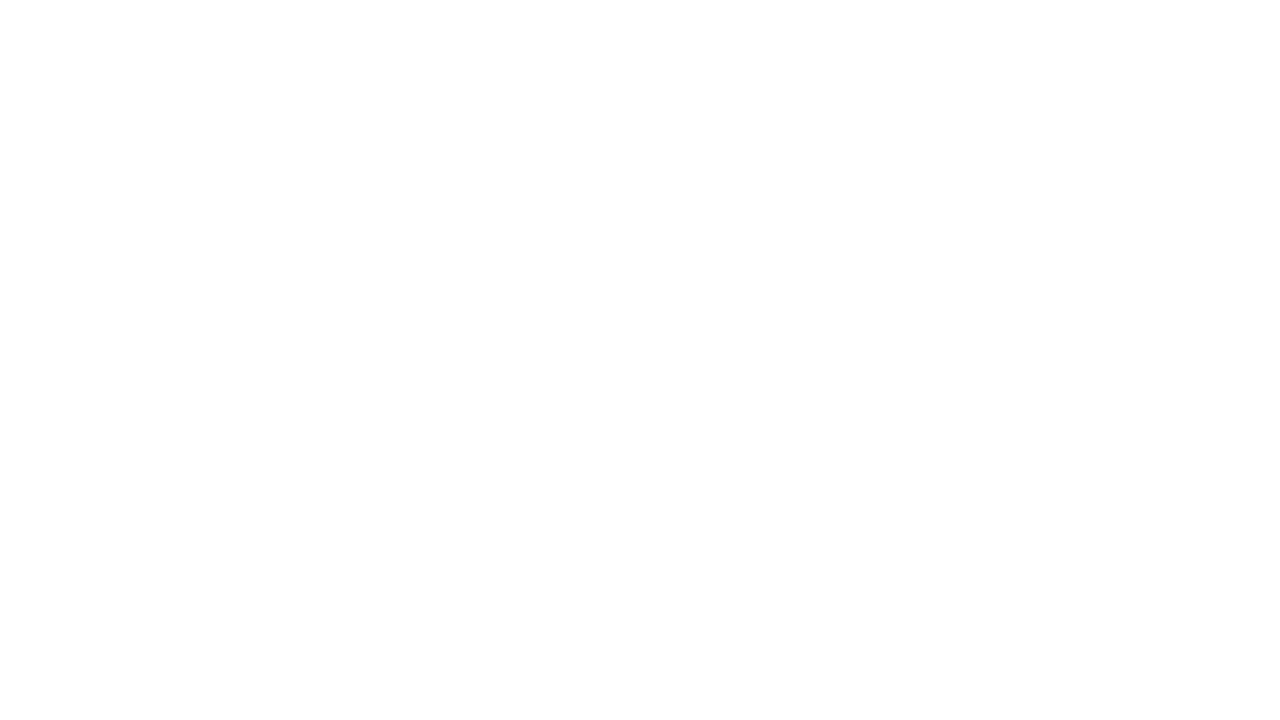

Waited for telephone tab selector to be available
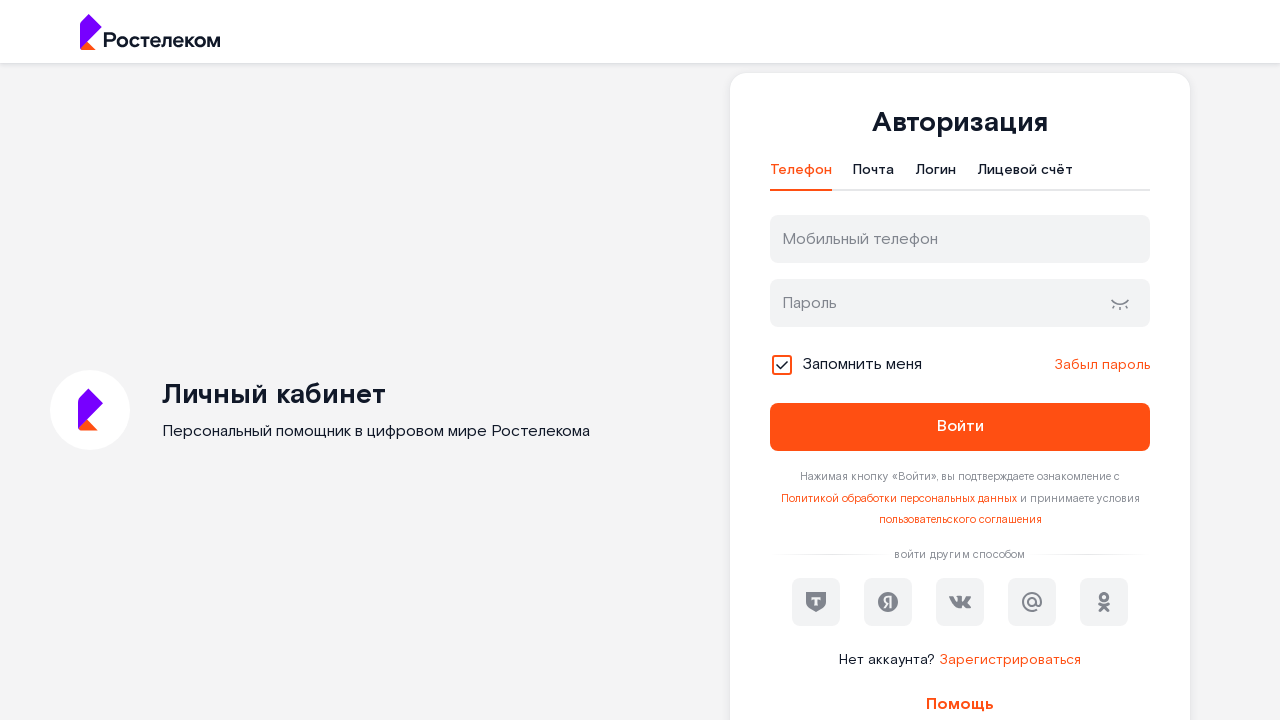

Clicked on telephone tab at (801, 175) on #t-btn-tab-phone
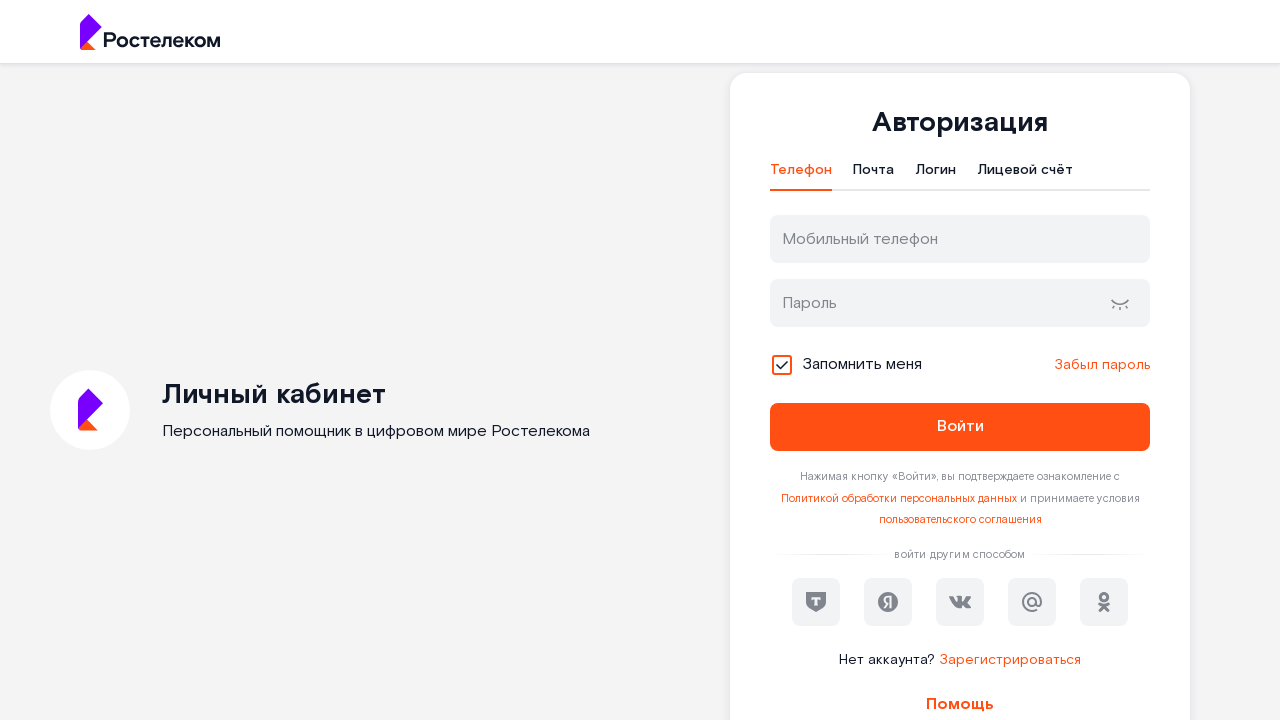

Waited for forgot password link selector to be available
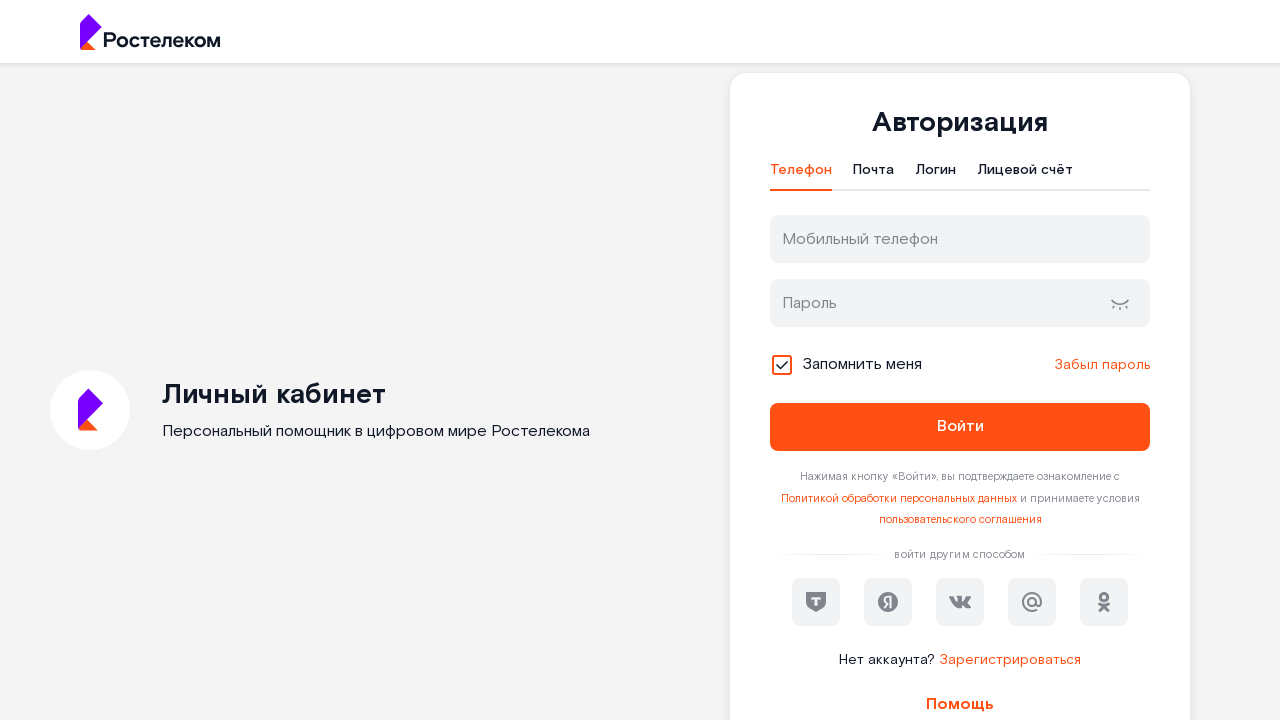

Clicked on forgot password link at (1102, 365) on #forgot_password
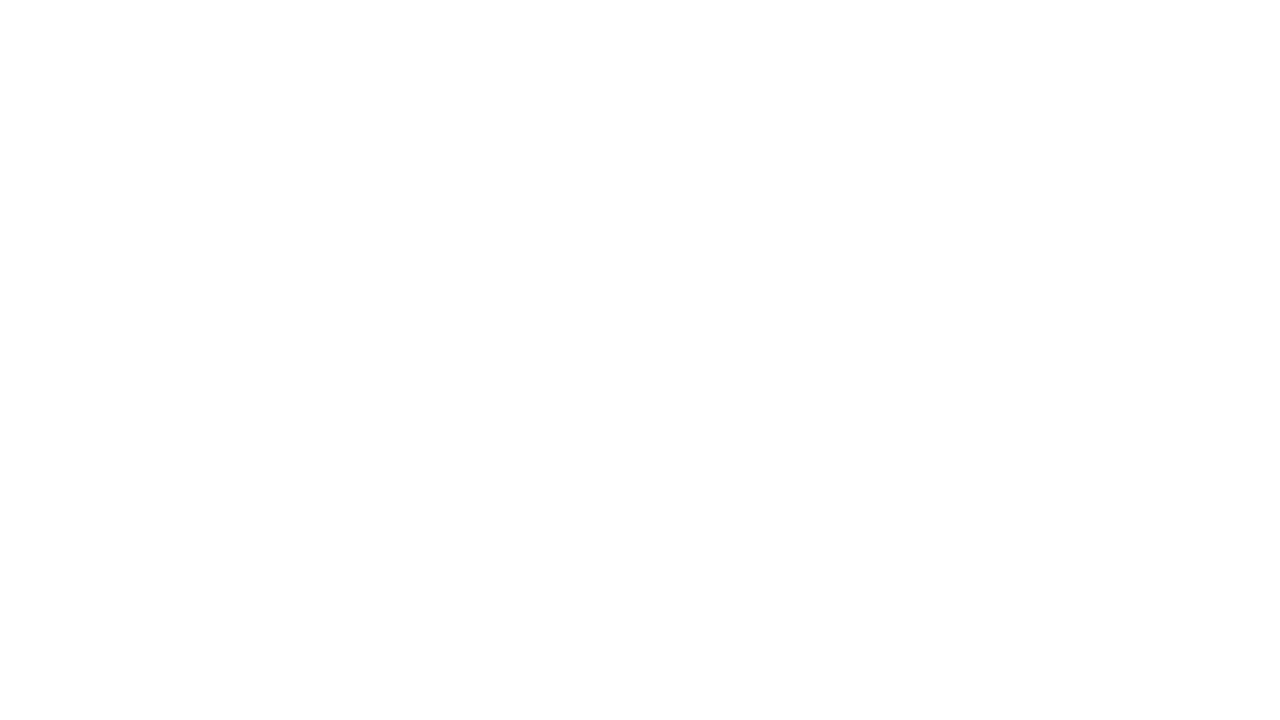

Redirected to forgot password page (reset-credentials URL)
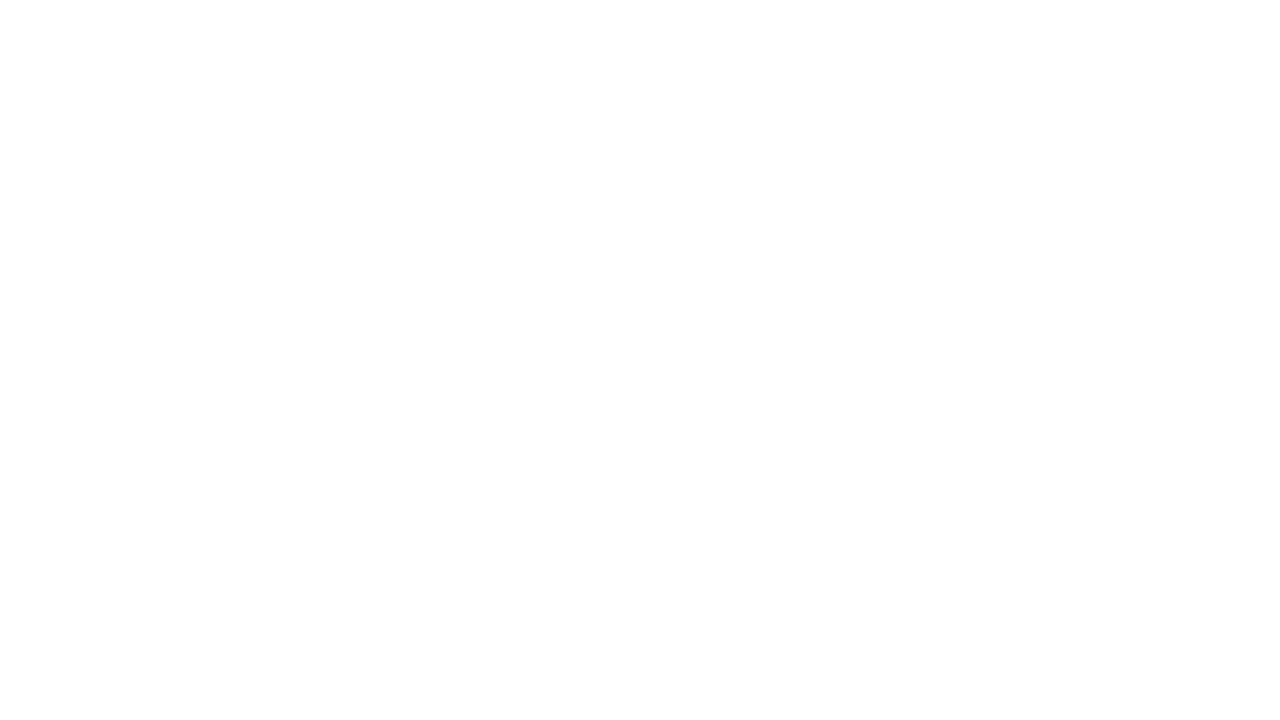

Navigated back using browser back button
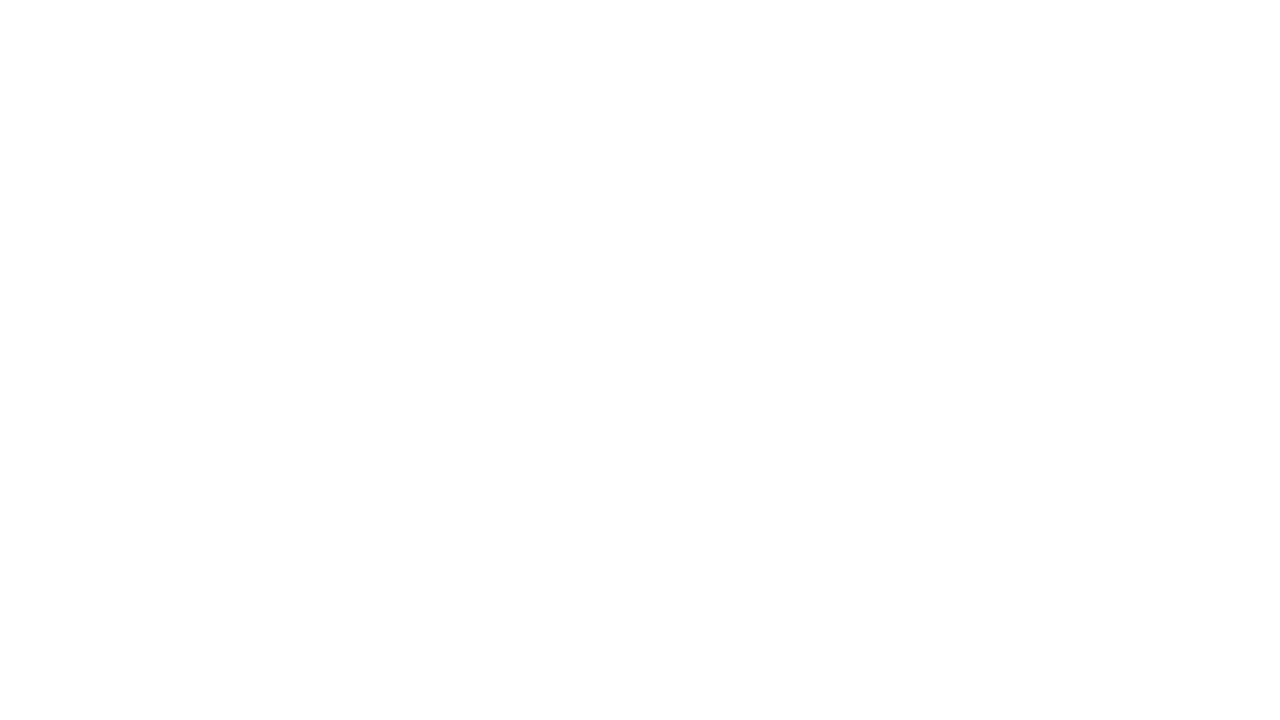

Parsed current URL to verify path
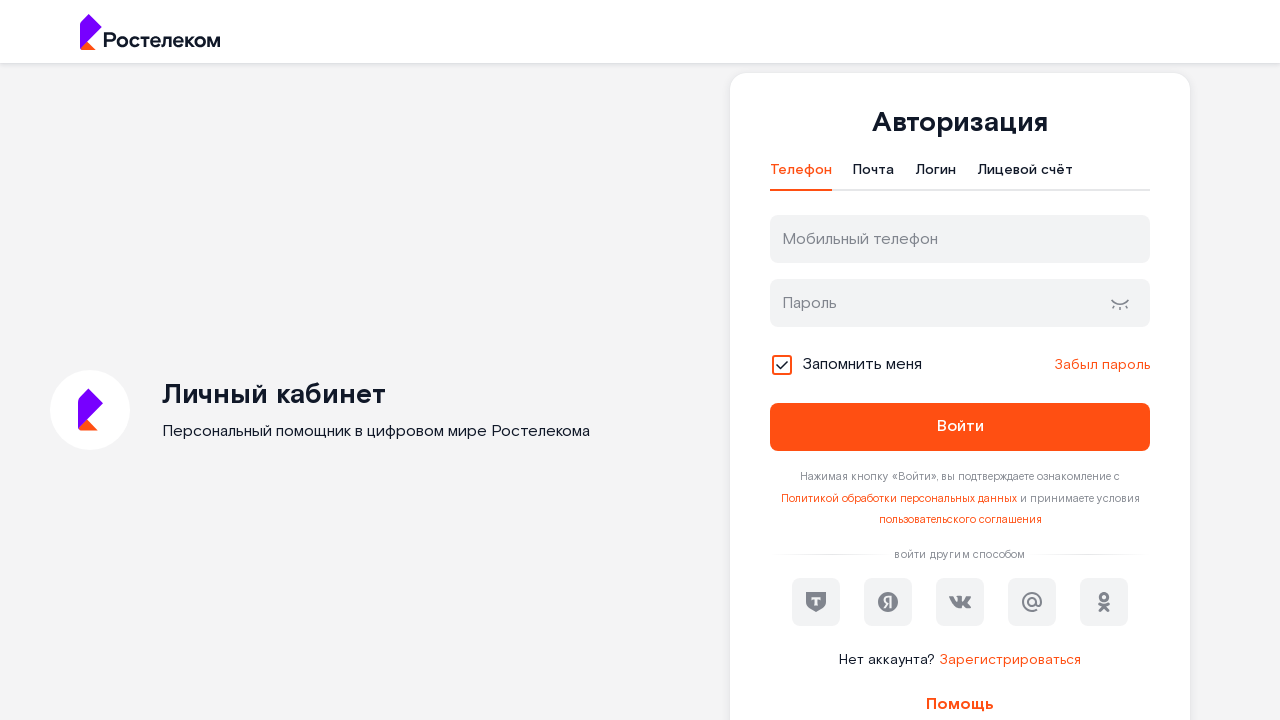

Verified that back button returned to correct authentication URL path
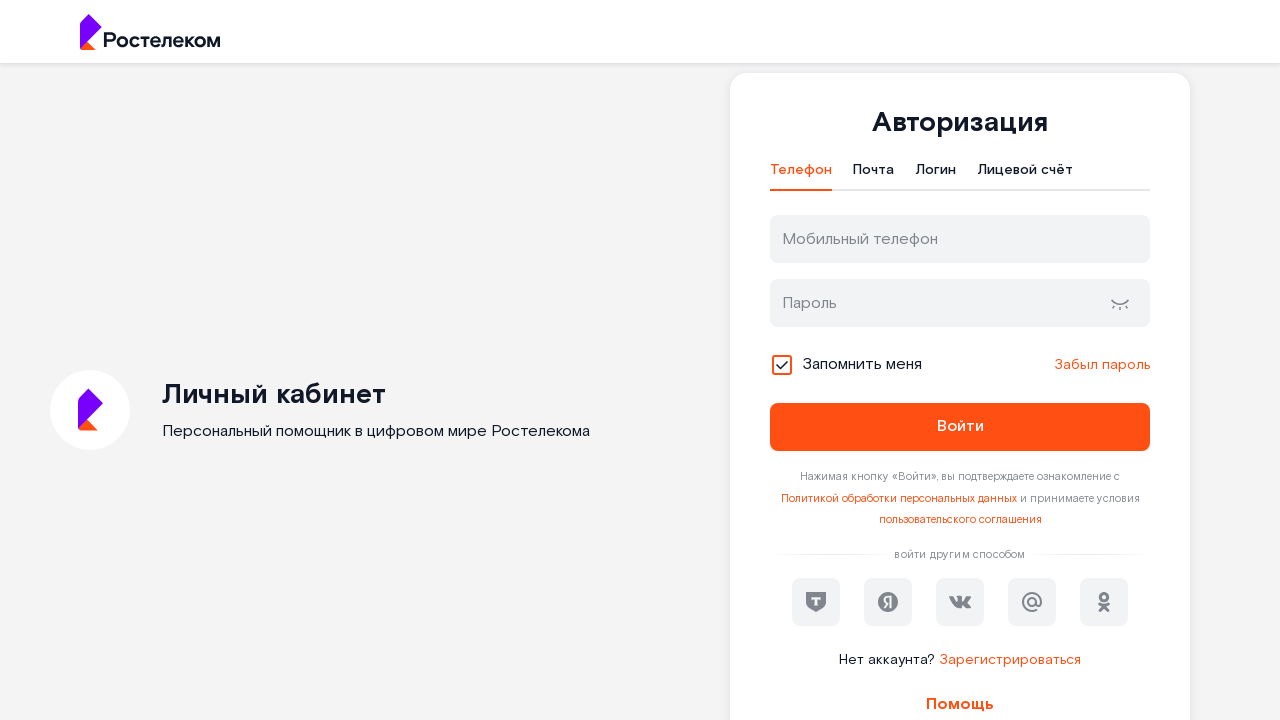

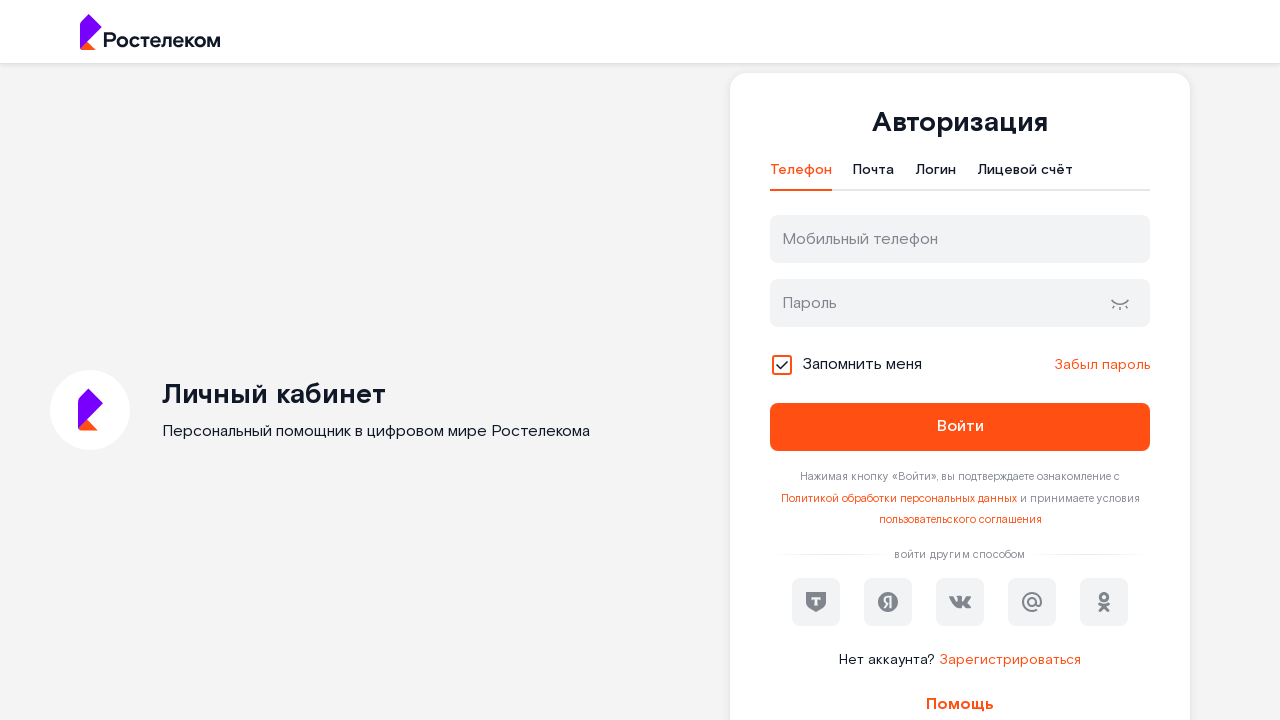